Verifies that the login page header displays "Log in to ZeroBank"

Starting URL: http://zero.webappsecurity.com/login.html

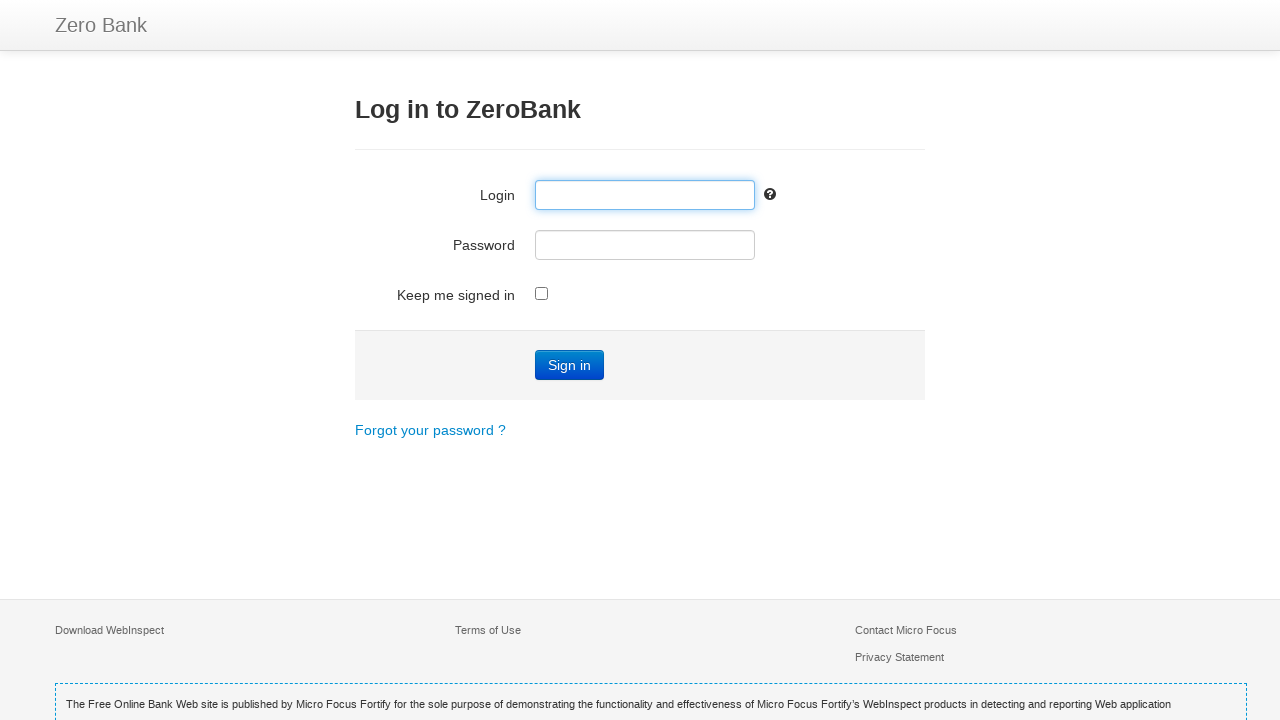

Navigated to ZeroBank login page
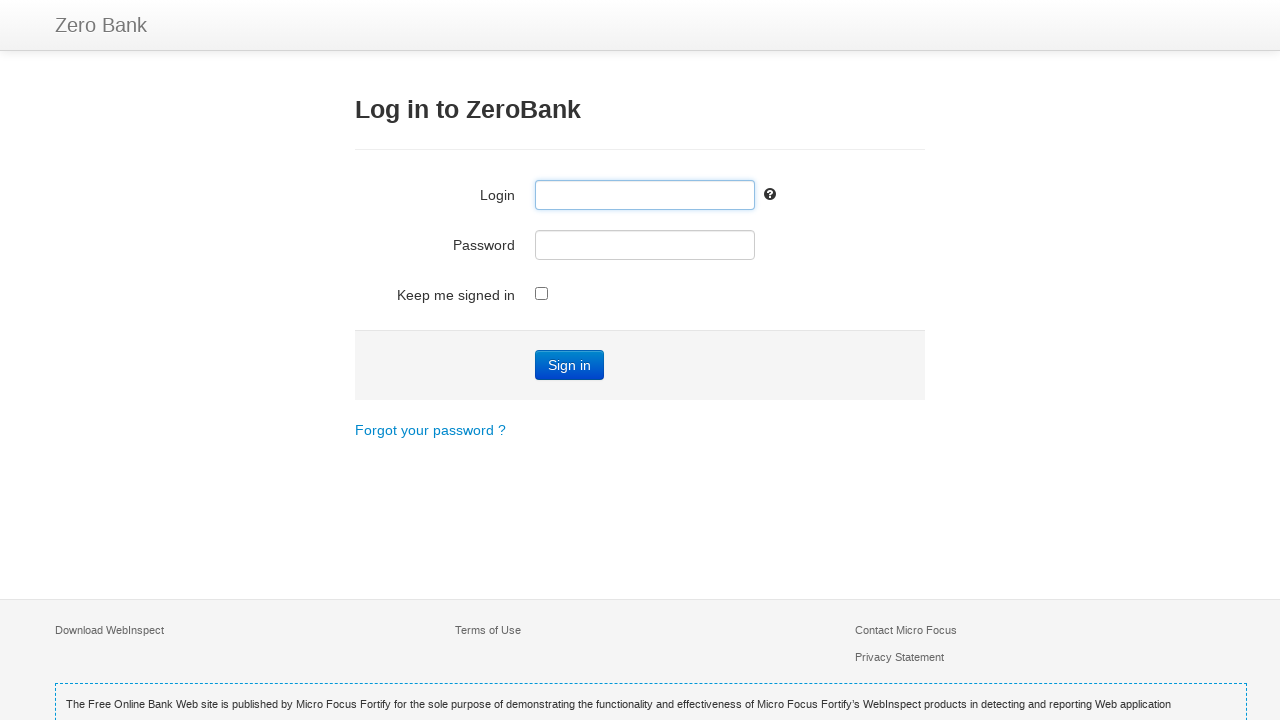

Located h3 header element
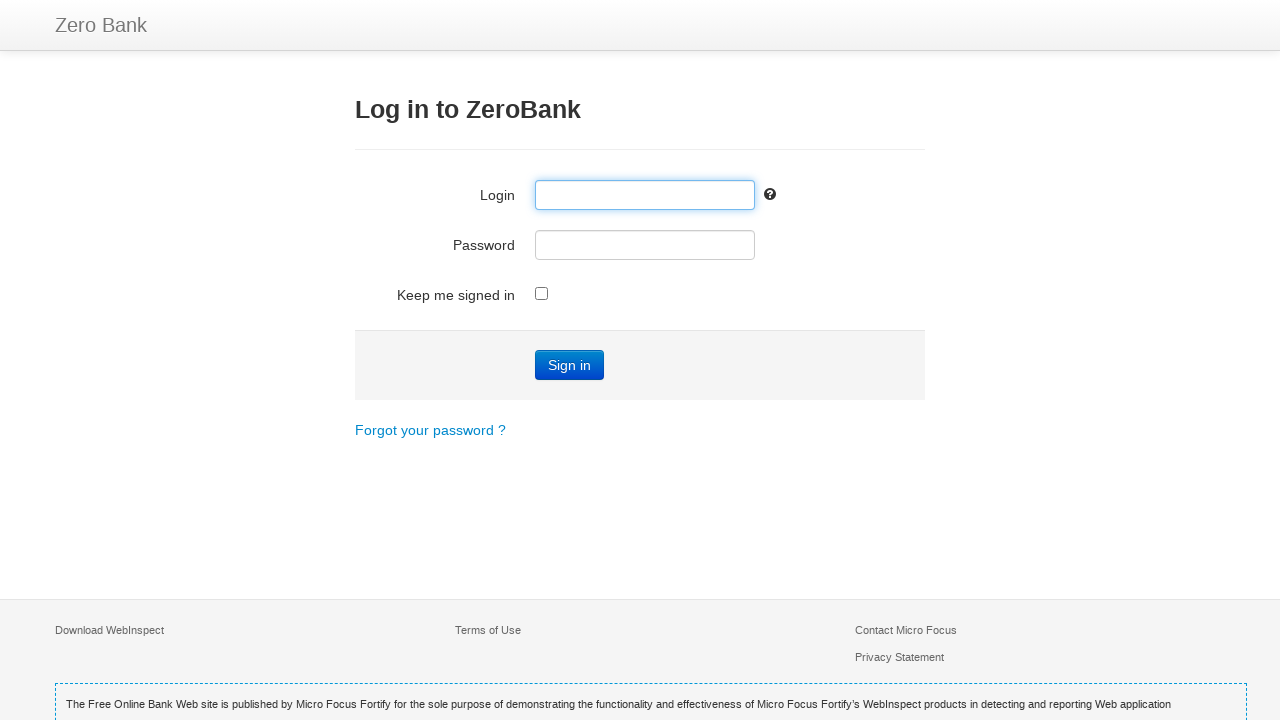

Retrieved header text: 'Log in to ZeroBank'
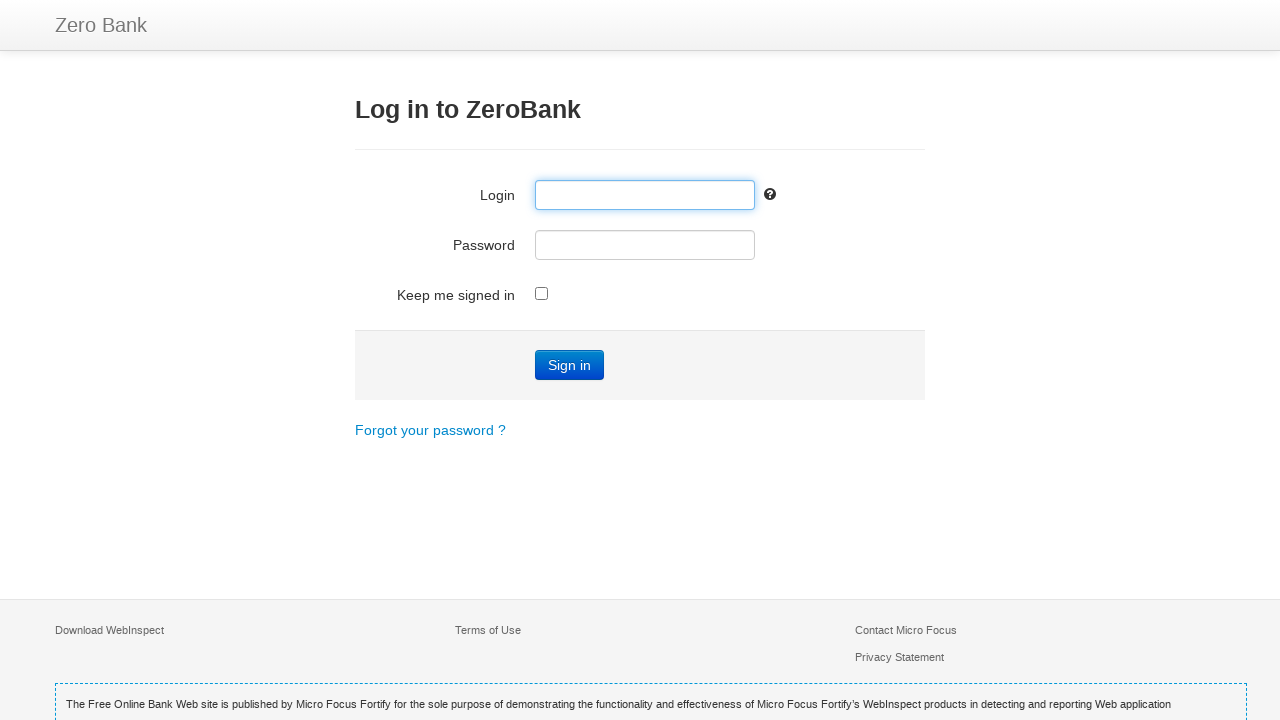

Verified header text matches 'Log in to ZeroBank'
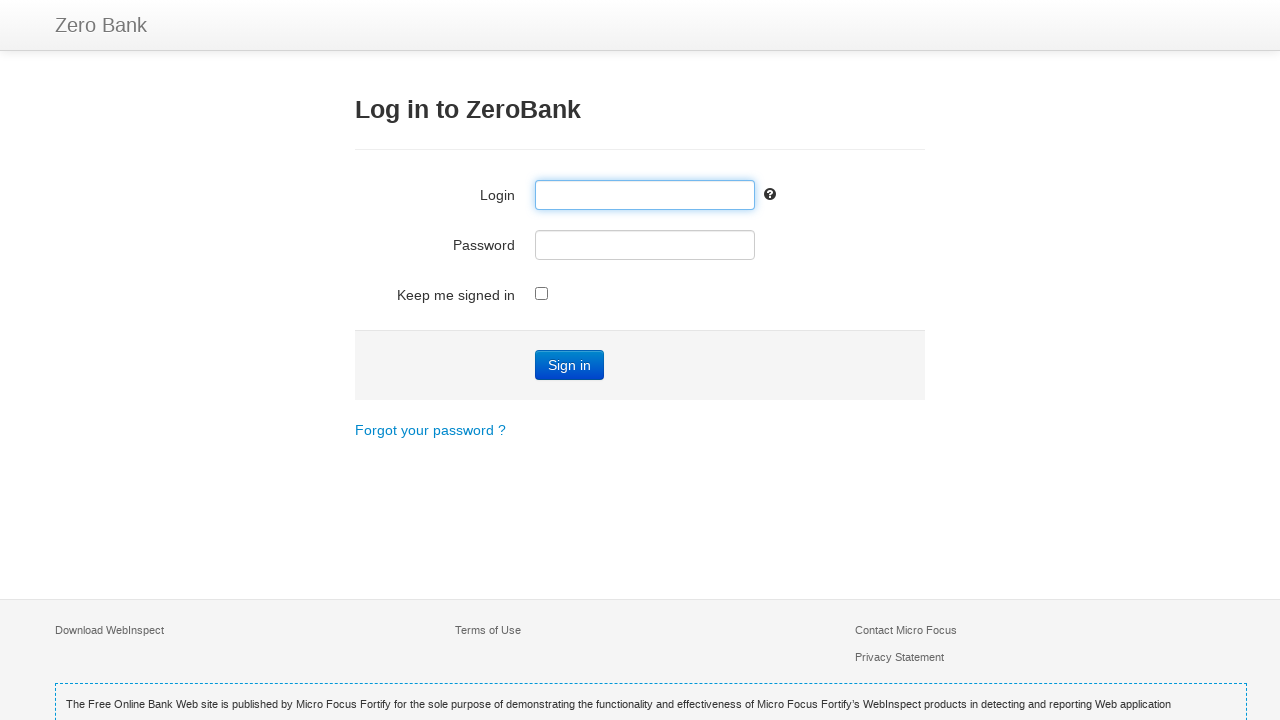

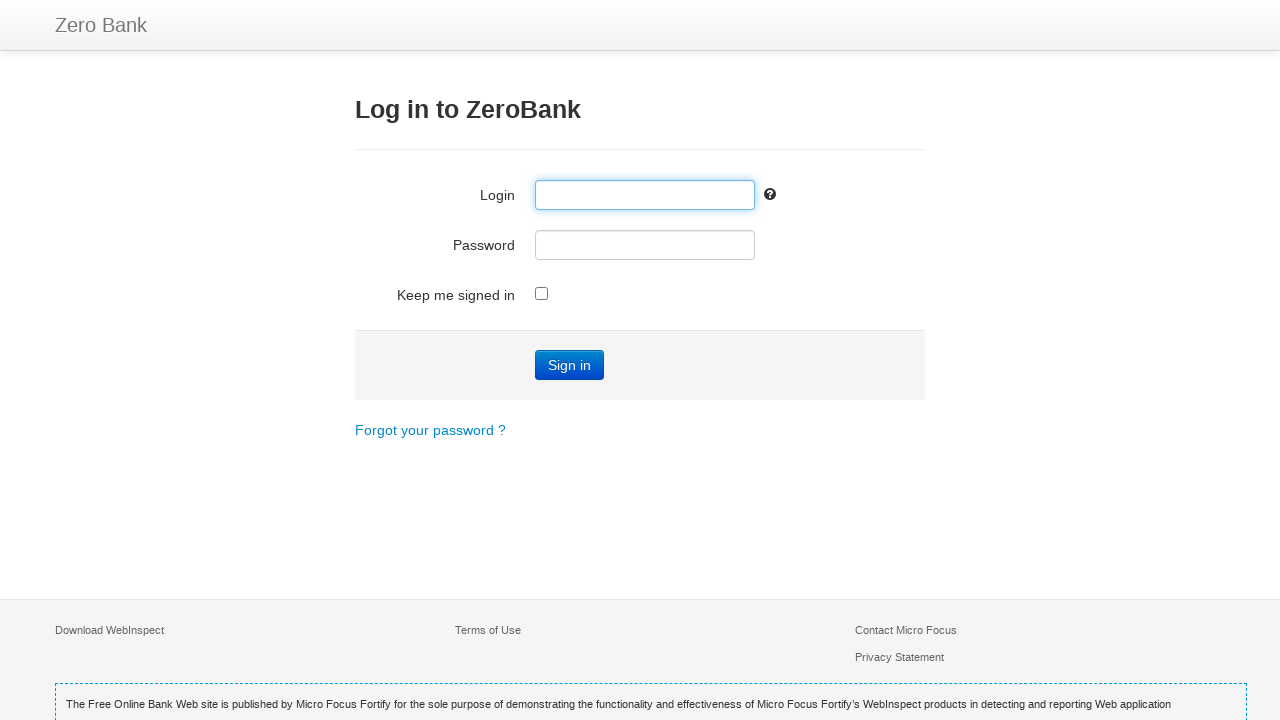